Tests navigation through footer links by opening each link in the first column of the footer in a new tab and verifying all pages load by printing their titles

Starting URL: https://rahulshettyacademy.com/AutomationPractice/

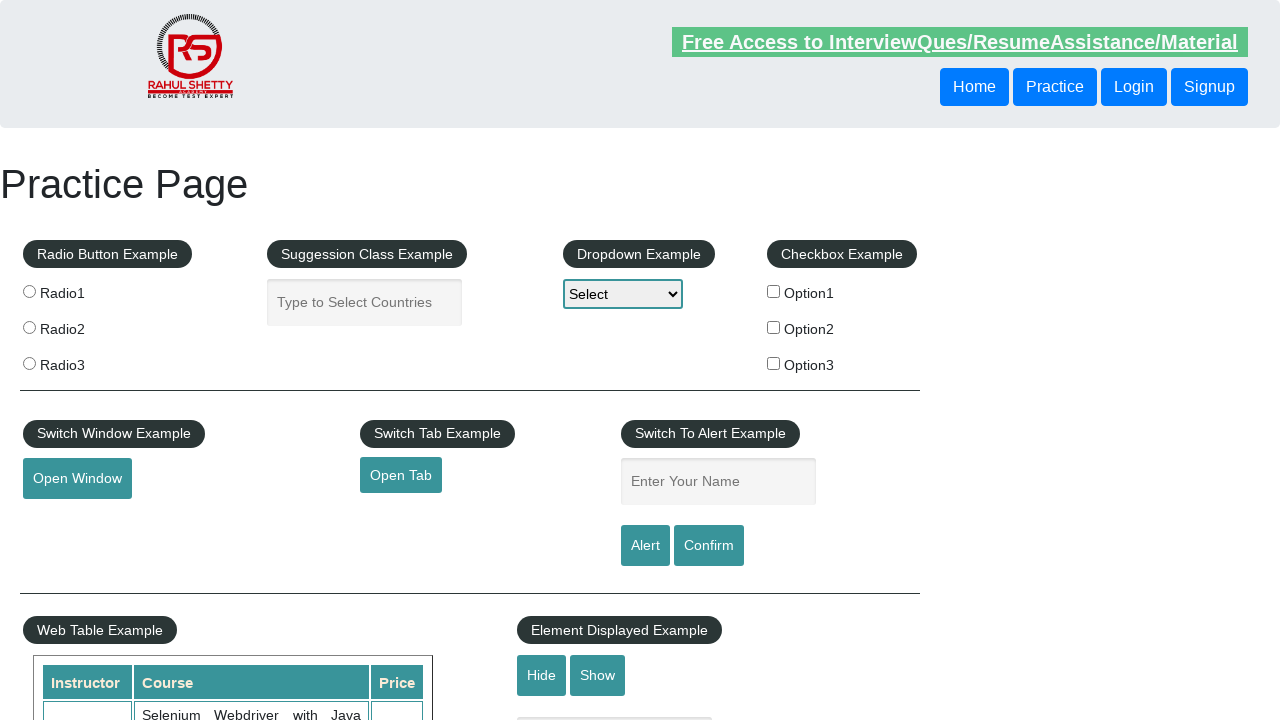

Retrieved all links on the page
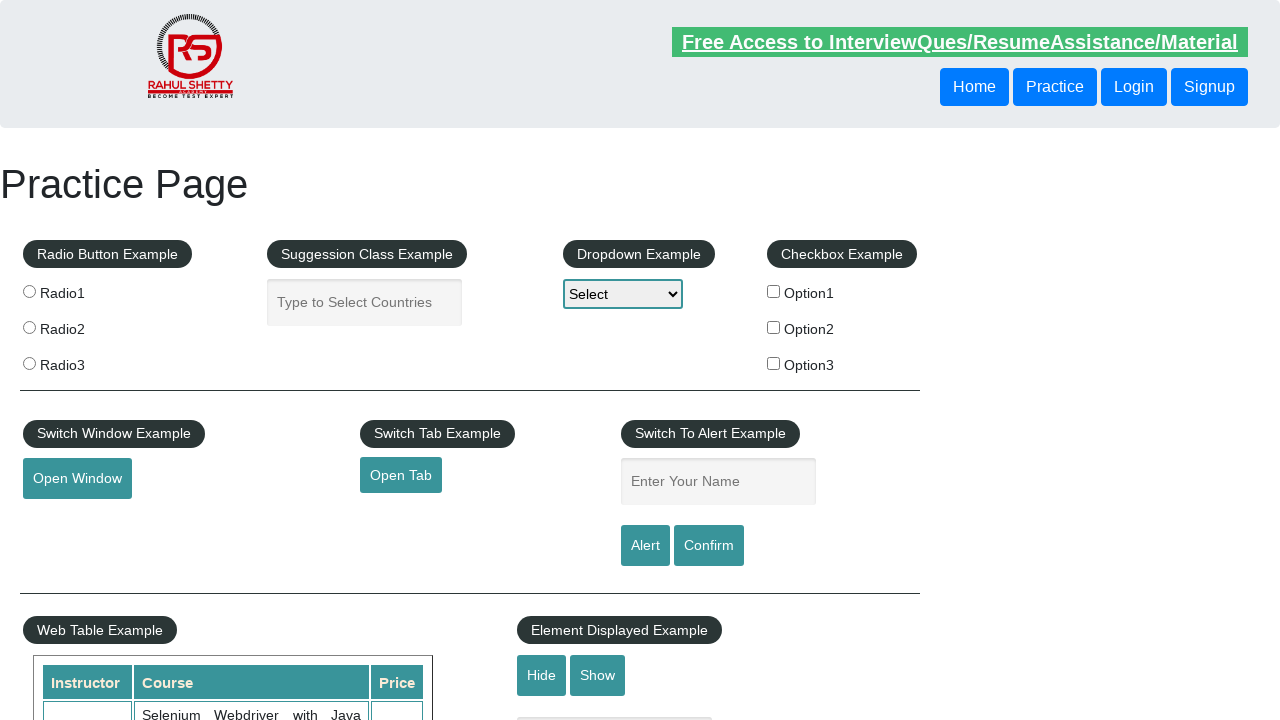

Counted total links: 27
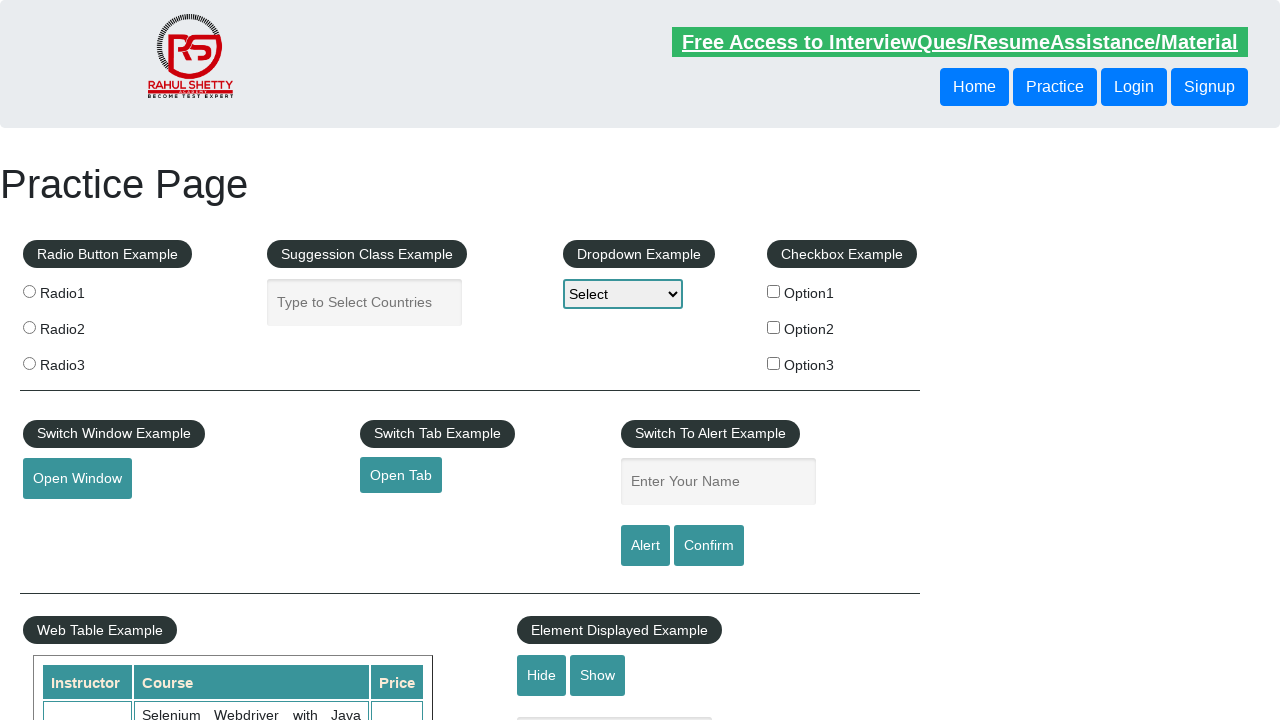

Located footer section with ID 'gf-BIG'
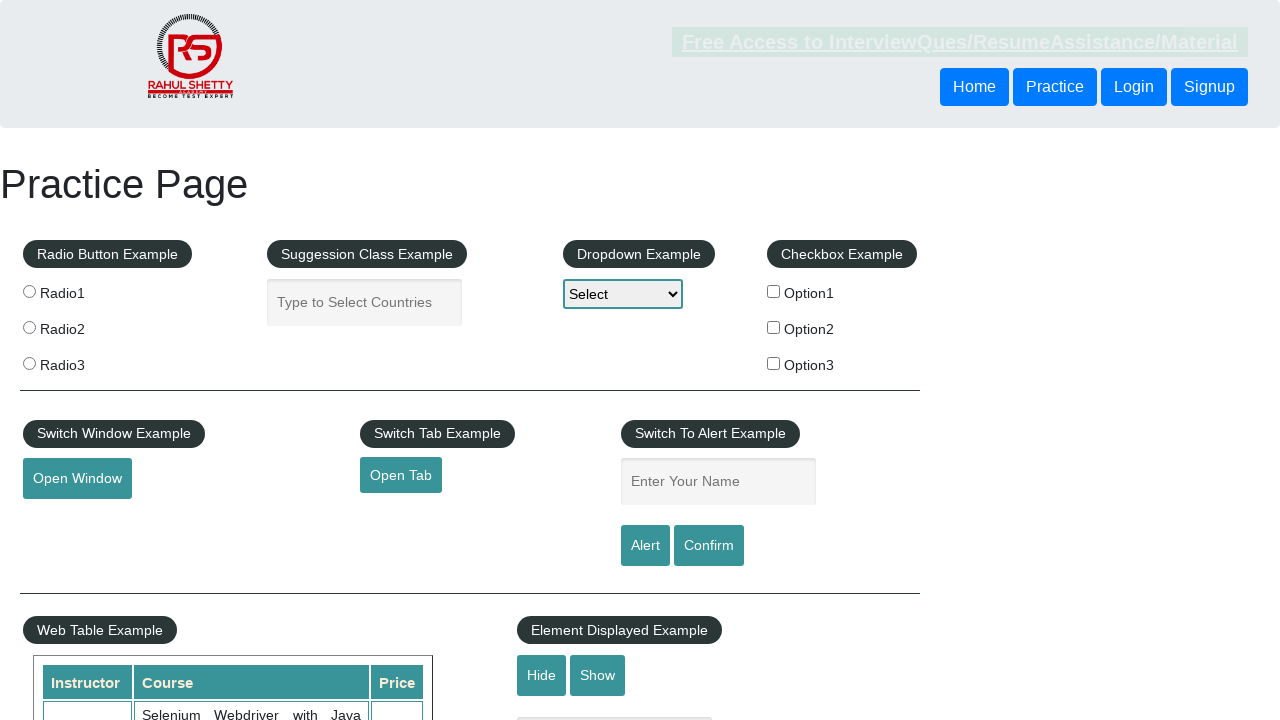

Retrieved all links in footer section
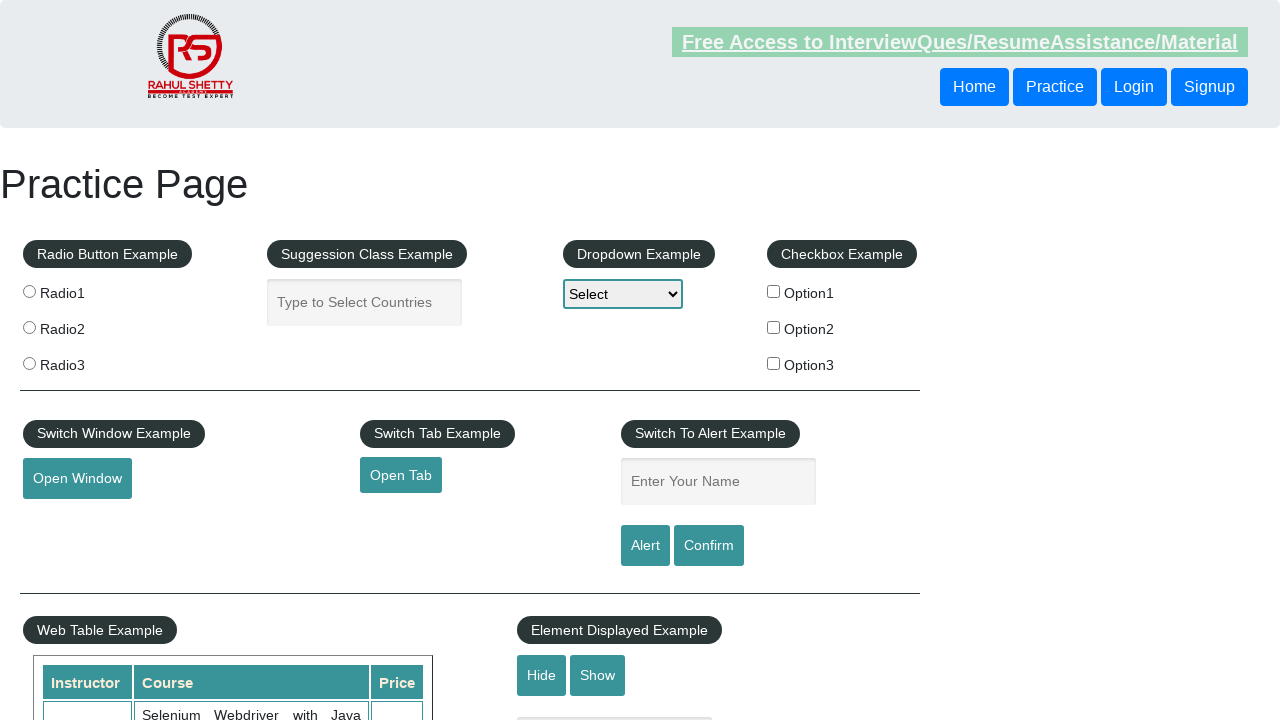

Counted footer links: 20
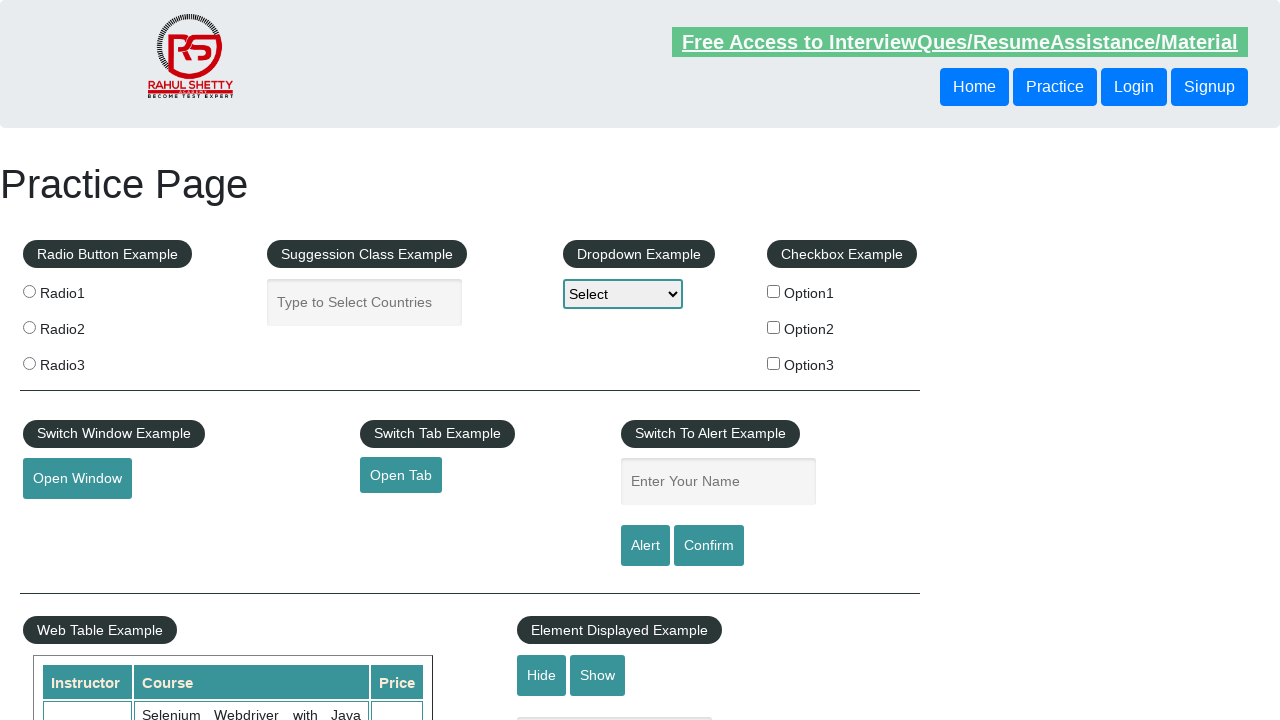

Located first column of footer table
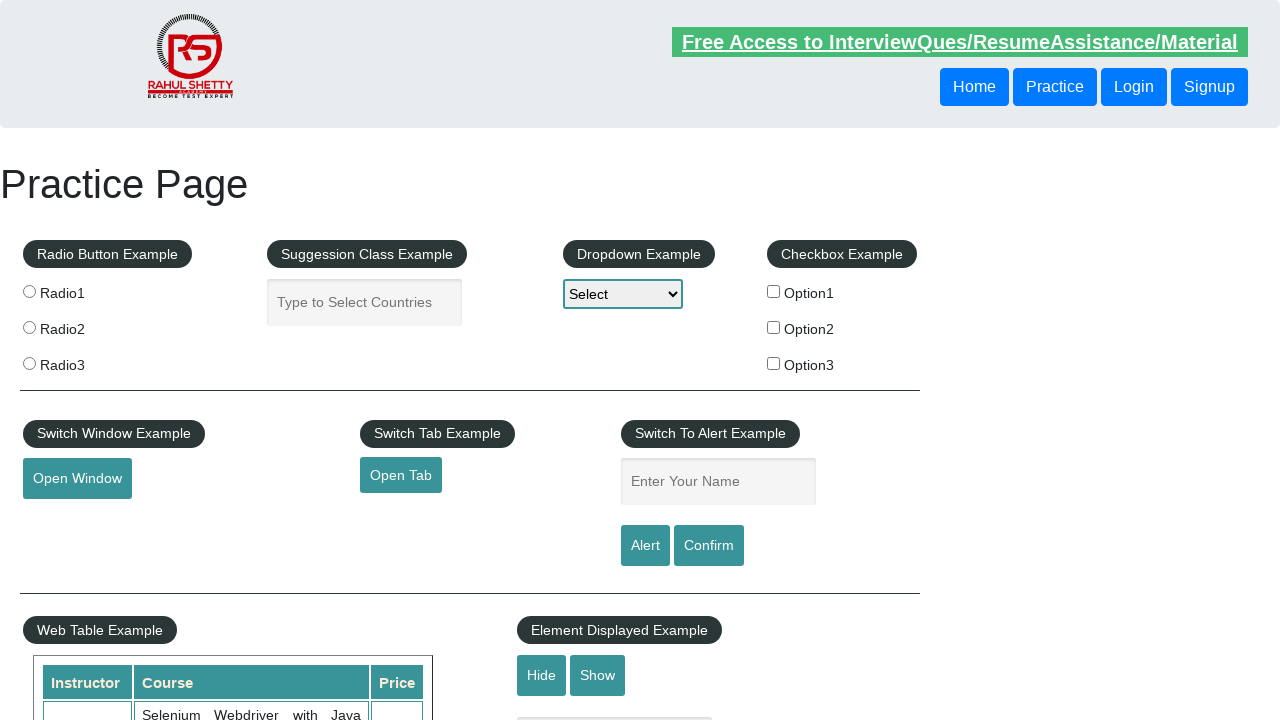

Retrieved all links in first column
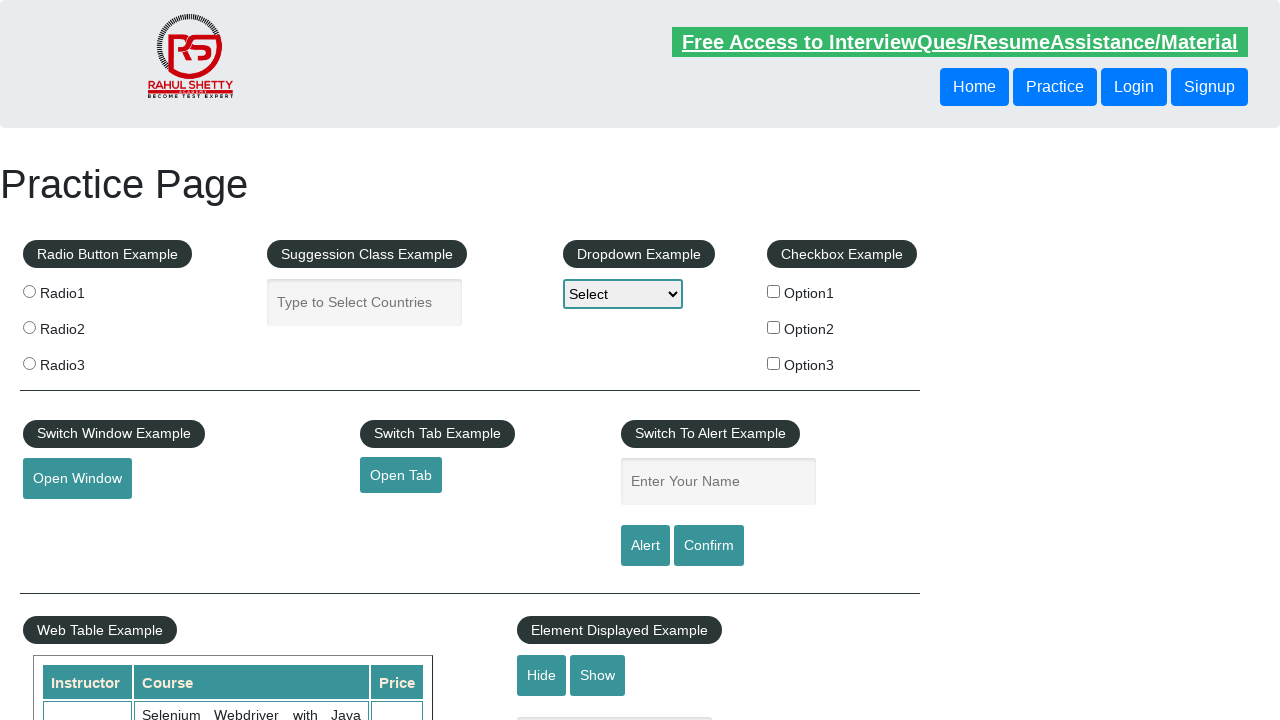

Counted first column links: 5
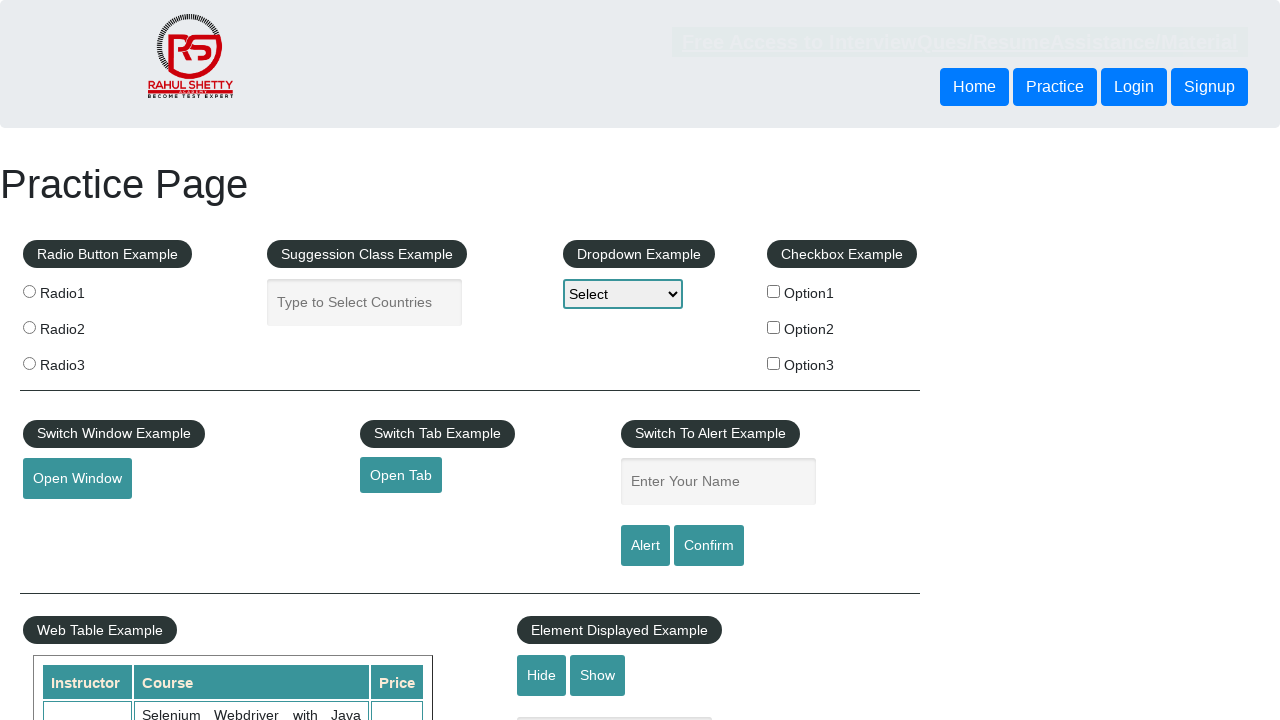

Retrieved link 1 from first column
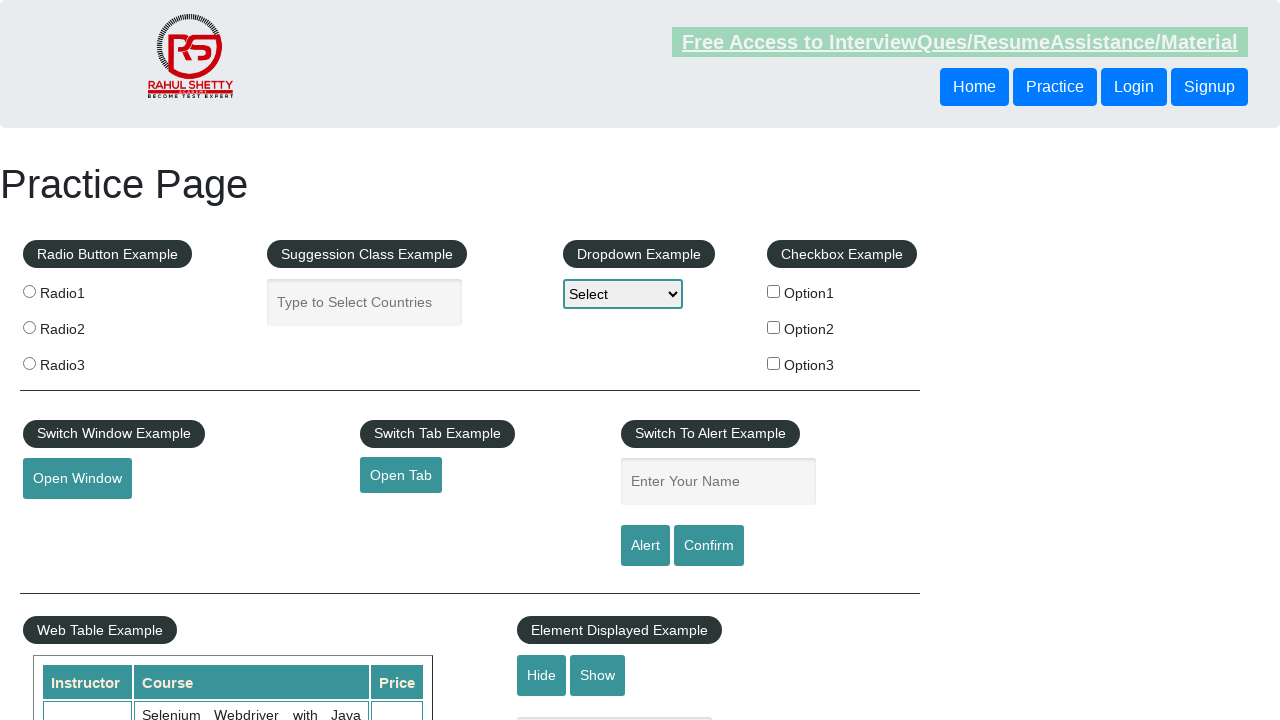

Opened link 1 in new tab with Ctrl+Click at (68, 520) on #gf-BIG >> xpath=//table/tbody/tr/td[1]/ul >> a >> nth=1
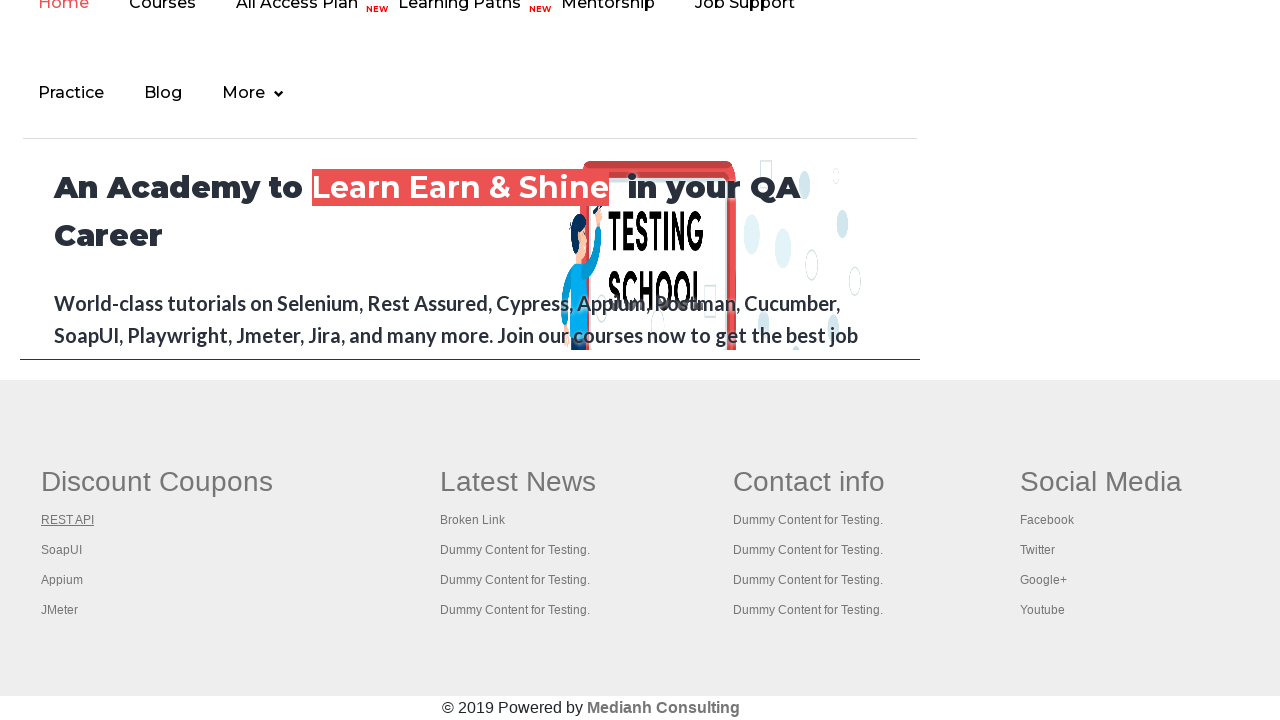

New tab opened successfully
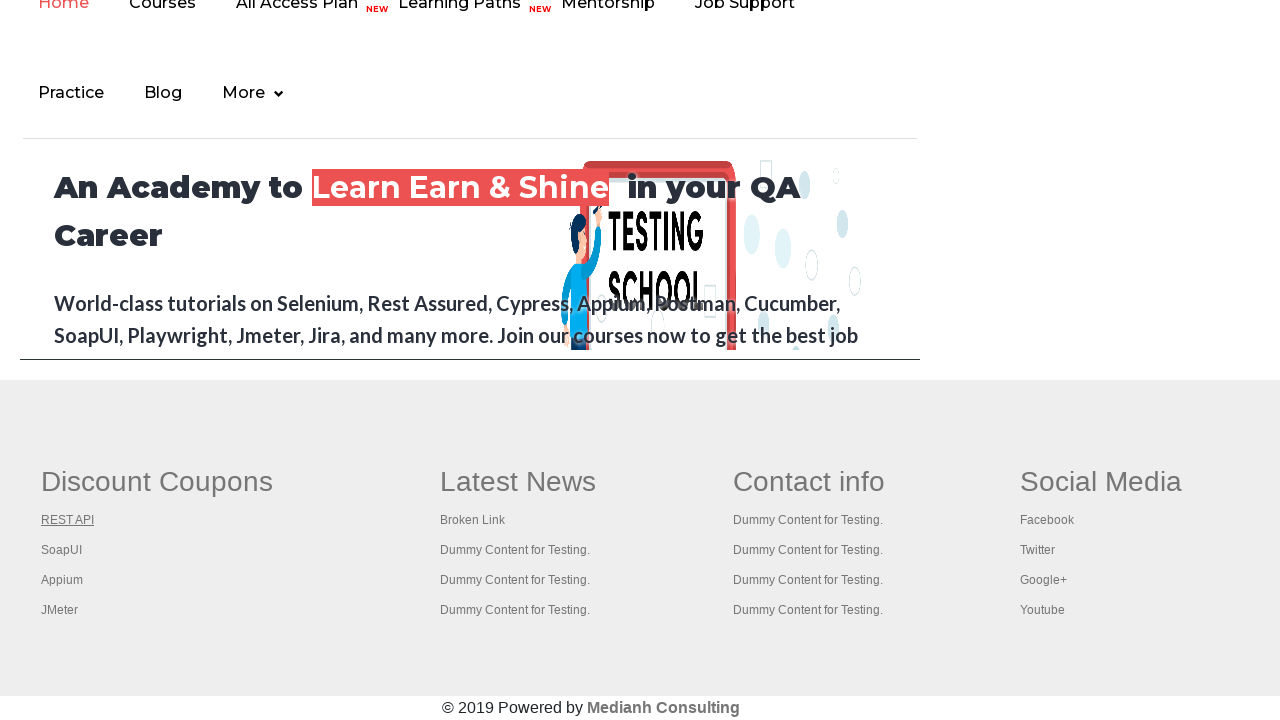

Page 1 title: REST API Tutorial
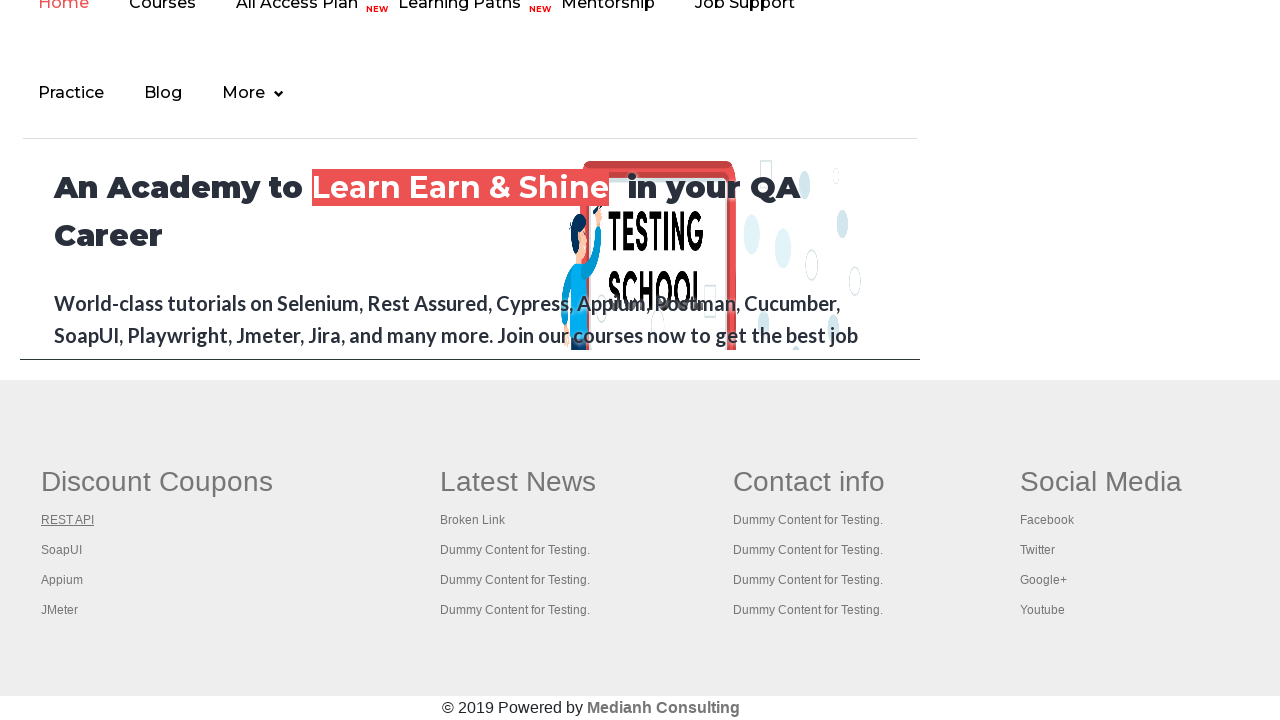

Closed new tab for page 1
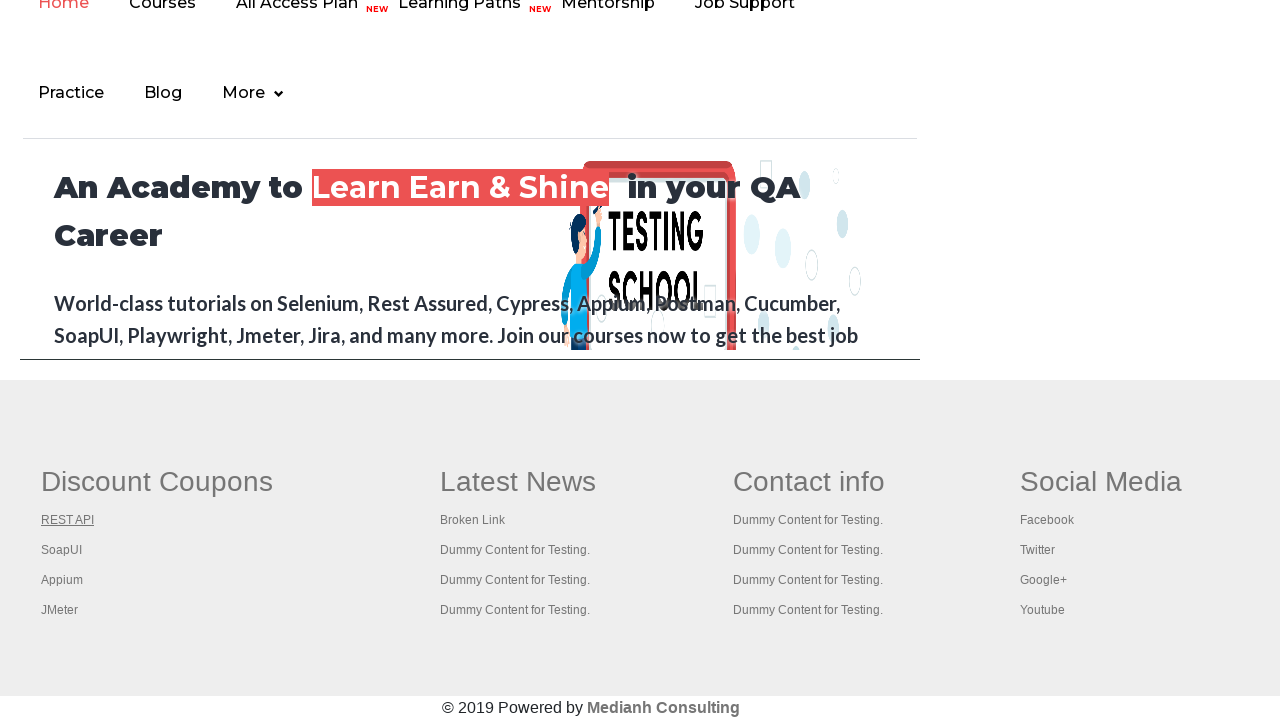

Retrieved link 2 from first column
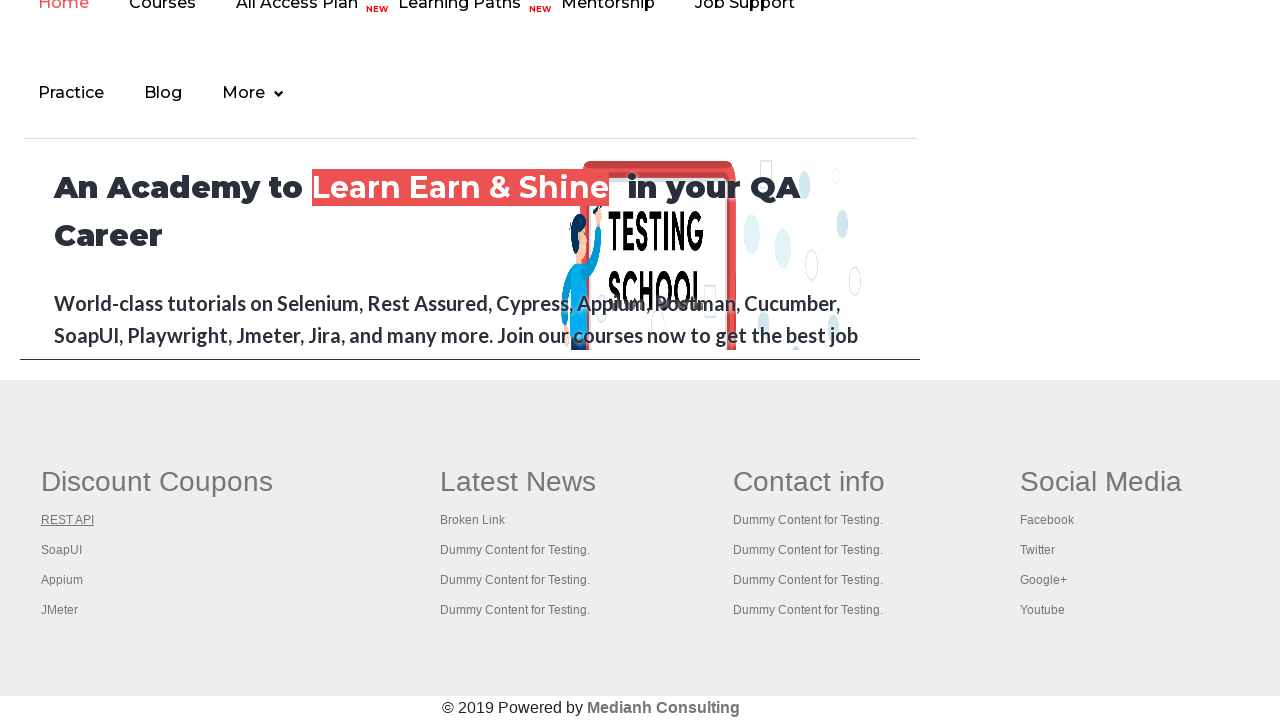

Opened link 2 in new tab with Ctrl+Click at (62, 550) on #gf-BIG >> xpath=//table/tbody/tr/td[1]/ul >> a >> nth=2
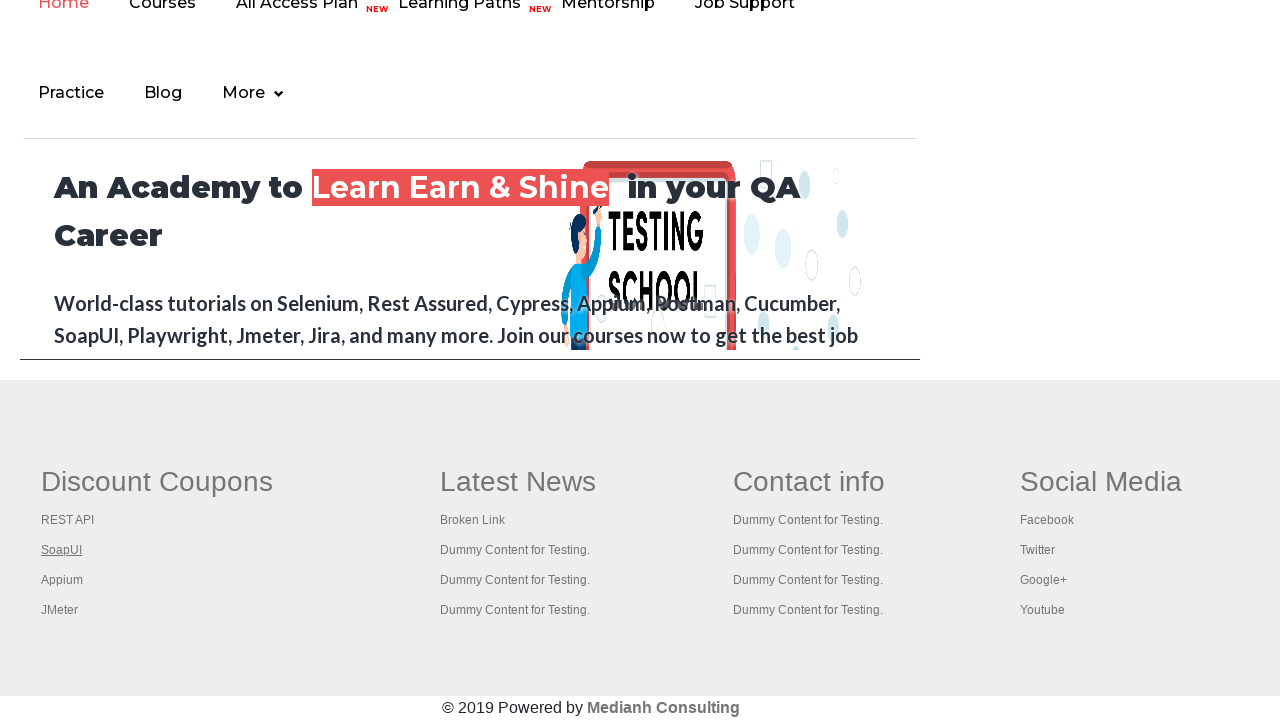

New tab opened successfully
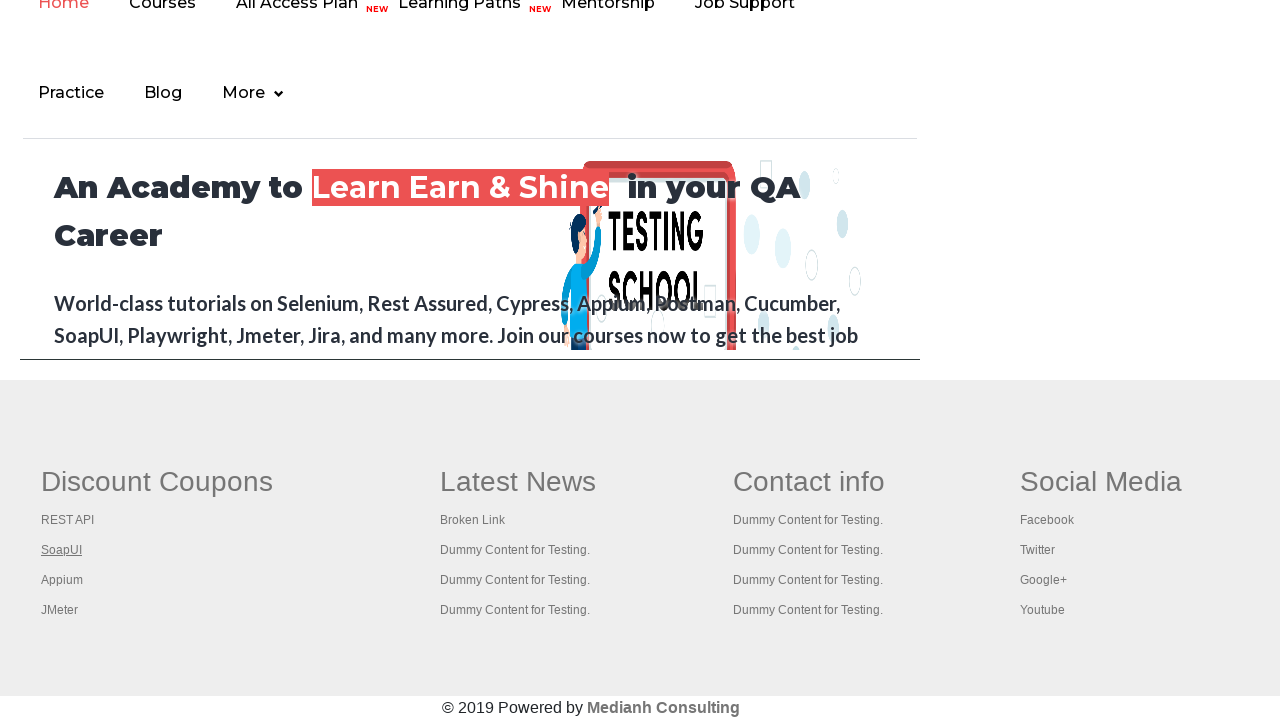

Page 2 title: The World’s Most Popular API Testing Tool | SoapUI
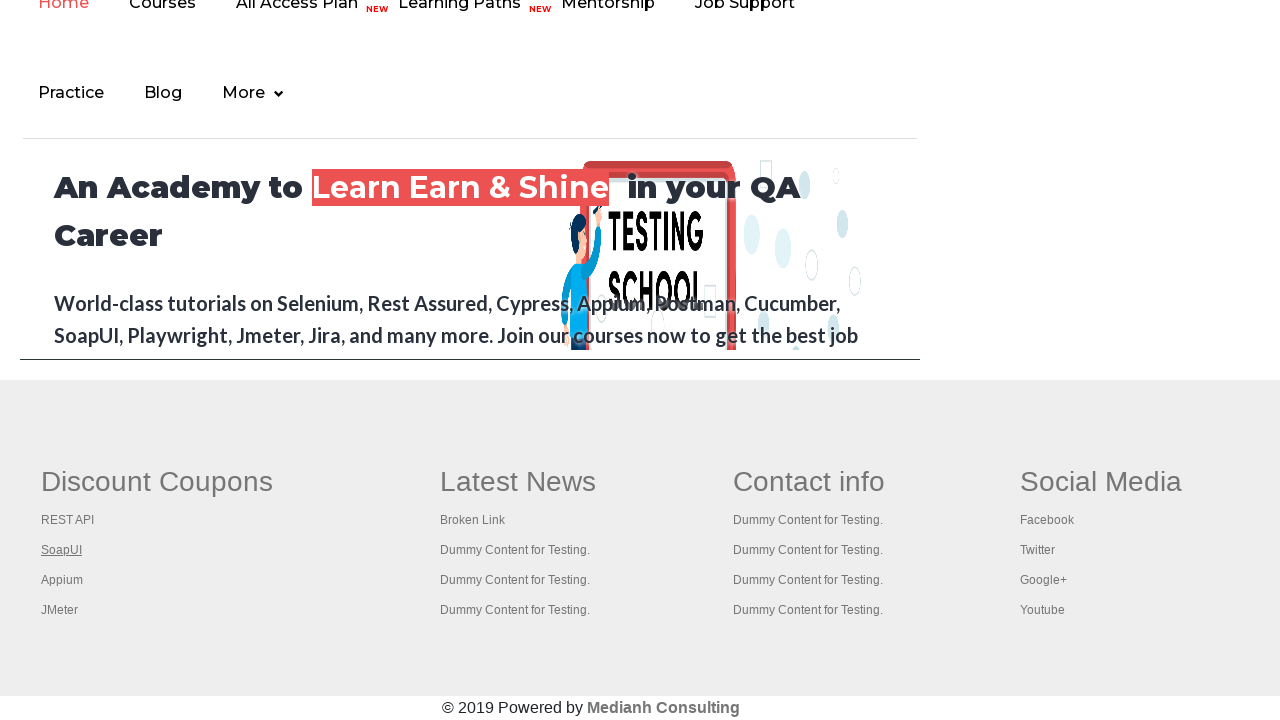

Closed new tab for page 2
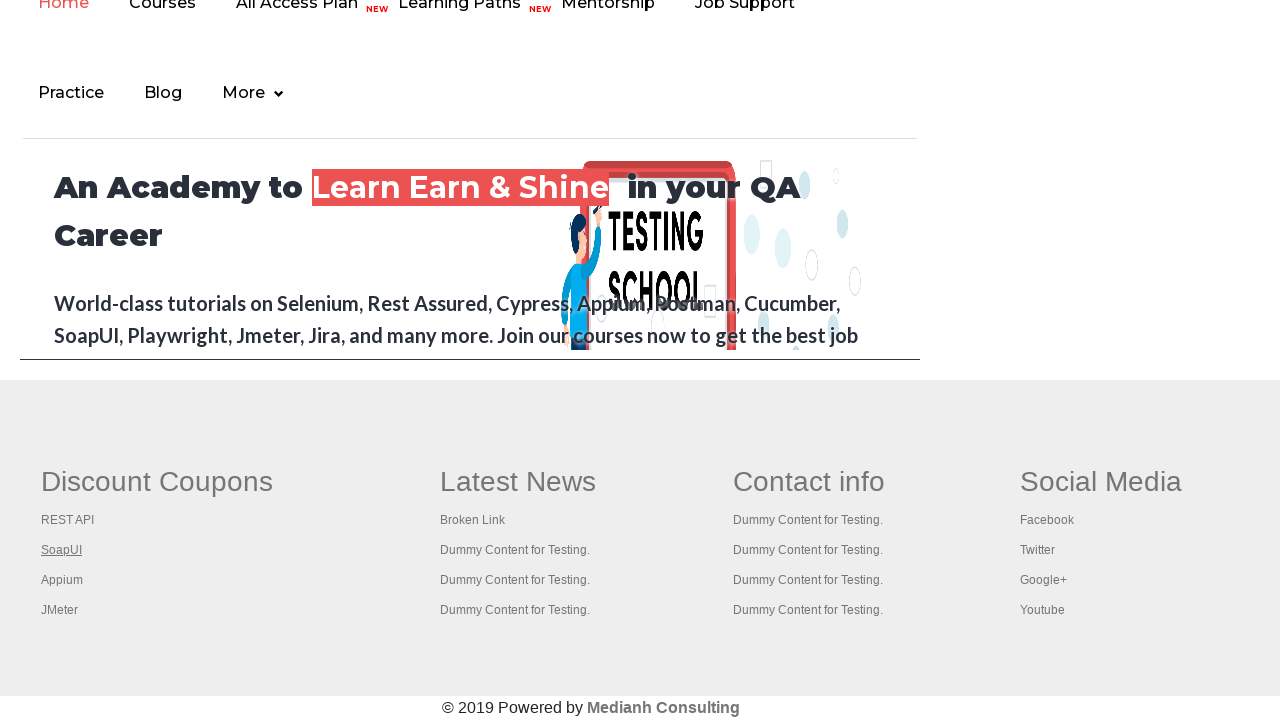

Retrieved link 3 from first column
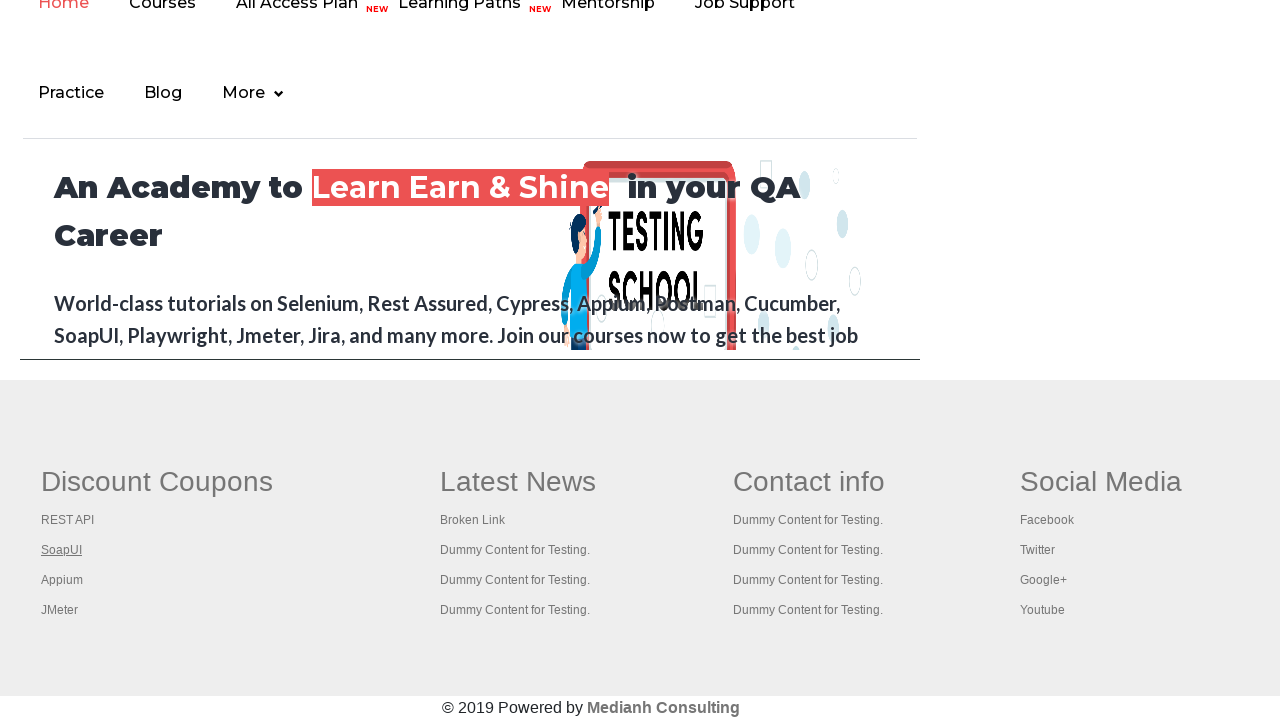

Opened link 3 in new tab with Ctrl+Click at (62, 580) on #gf-BIG >> xpath=//table/tbody/tr/td[1]/ul >> a >> nth=3
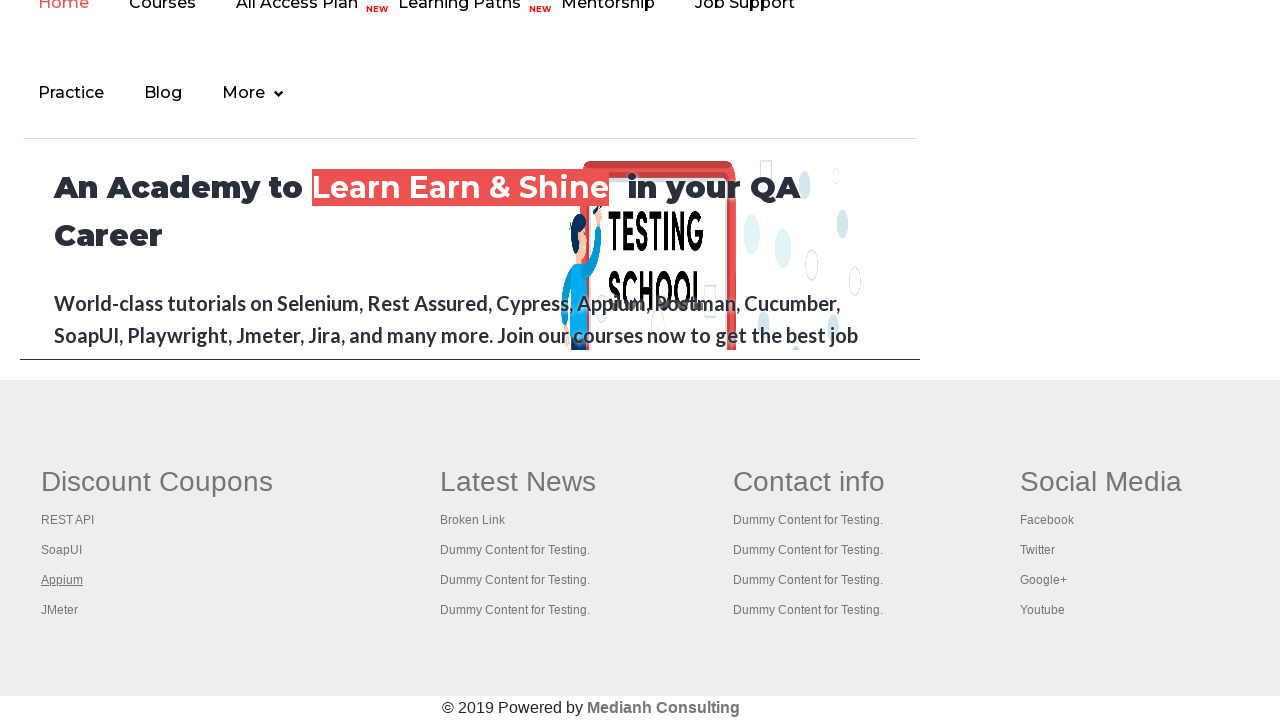

New tab opened successfully
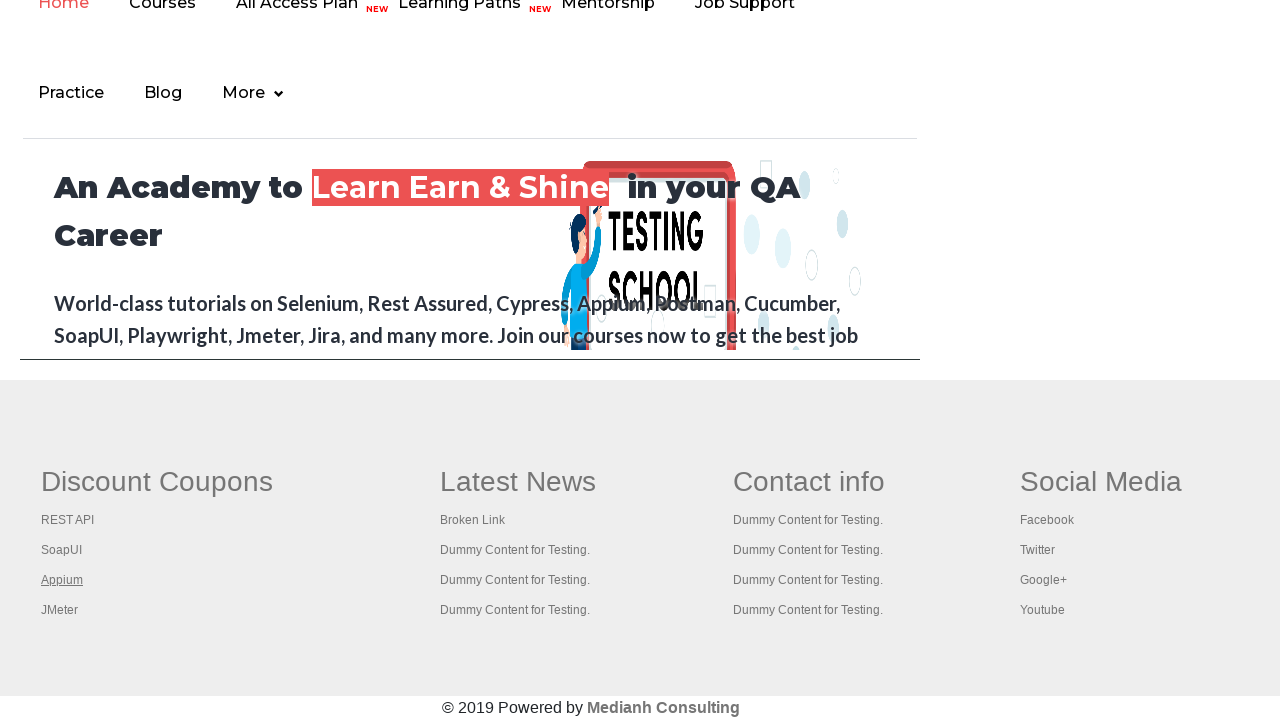

Page 3 title: 
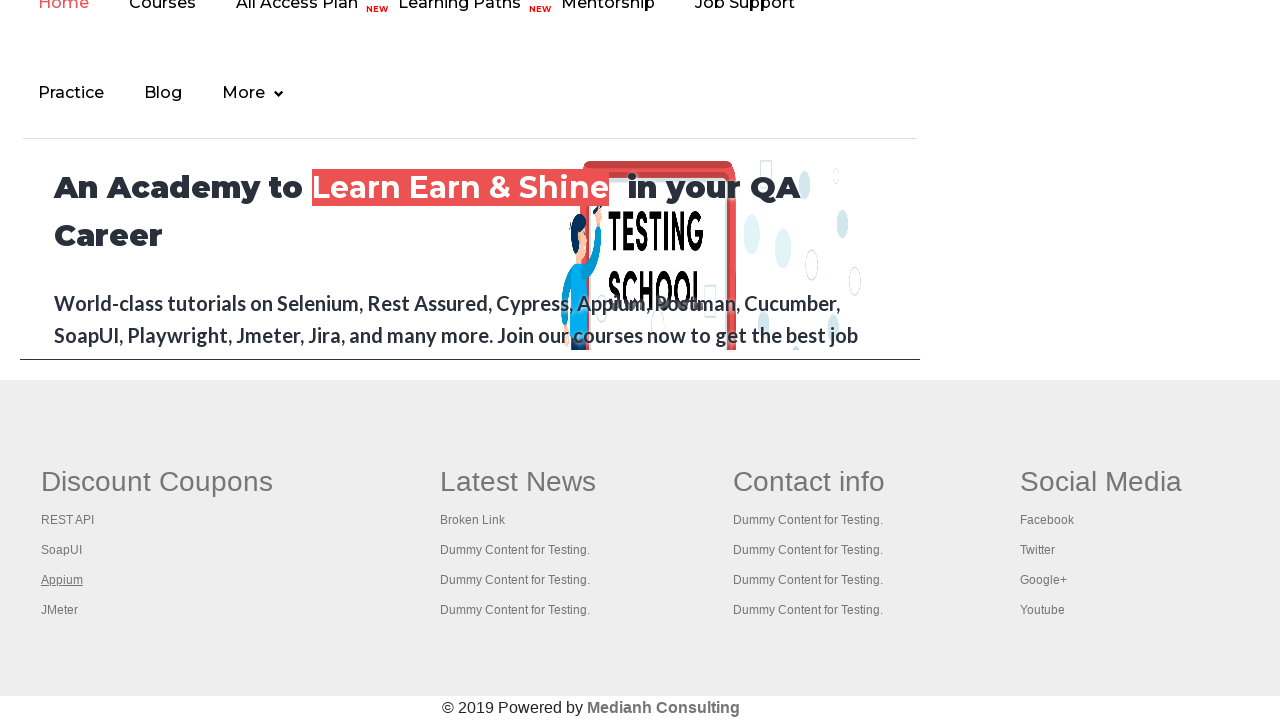

Closed new tab for page 3
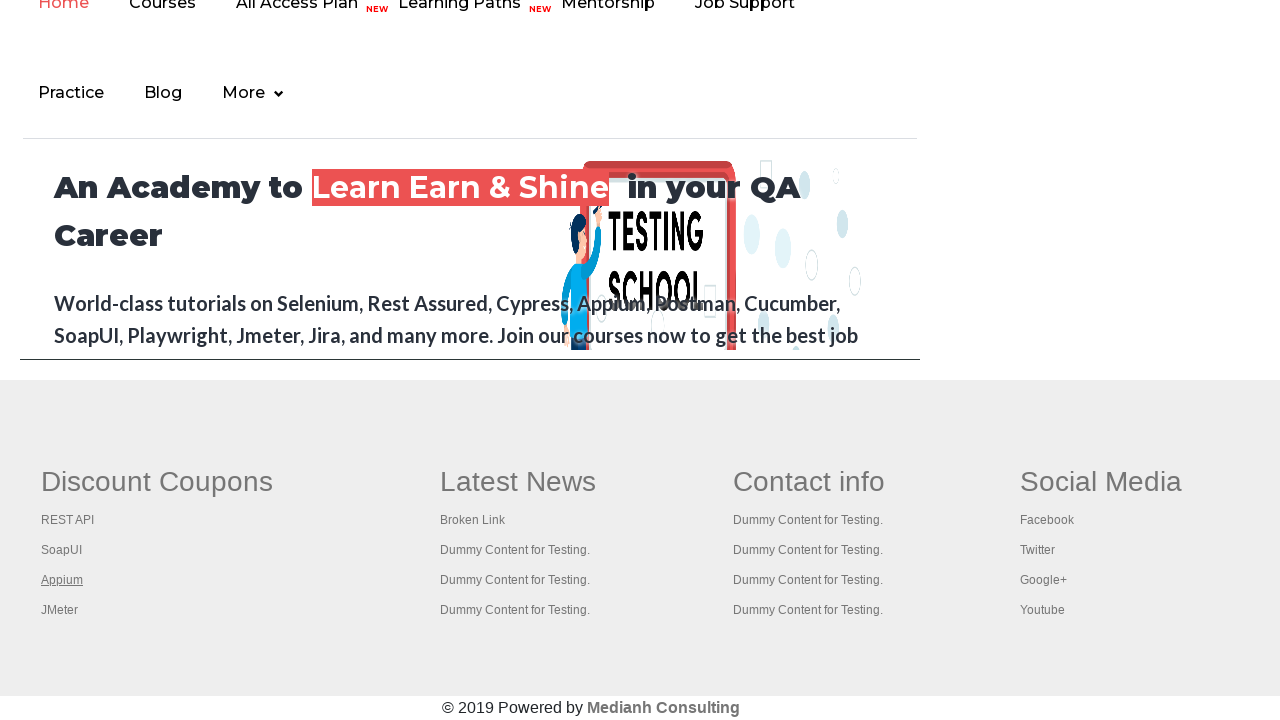

Retrieved link 4 from first column
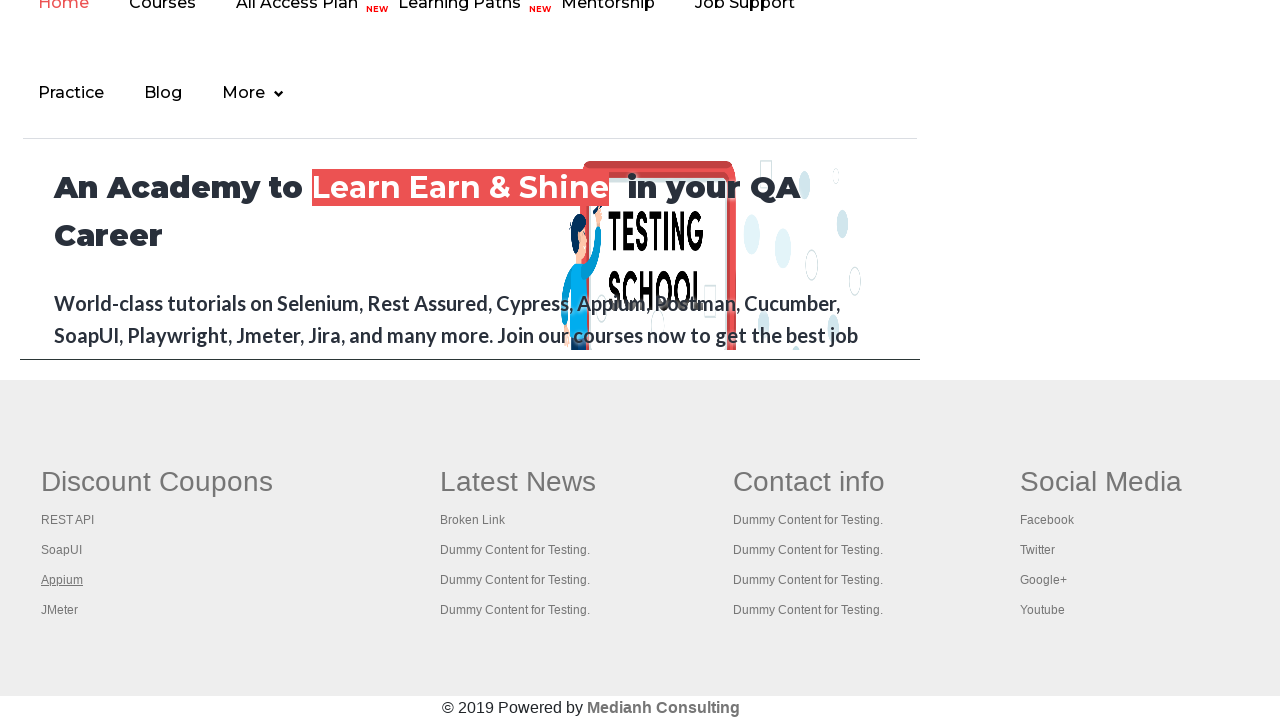

Opened link 4 in new tab with Ctrl+Click at (60, 610) on #gf-BIG >> xpath=//table/tbody/tr/td[1]/ul >> a >> nth=4
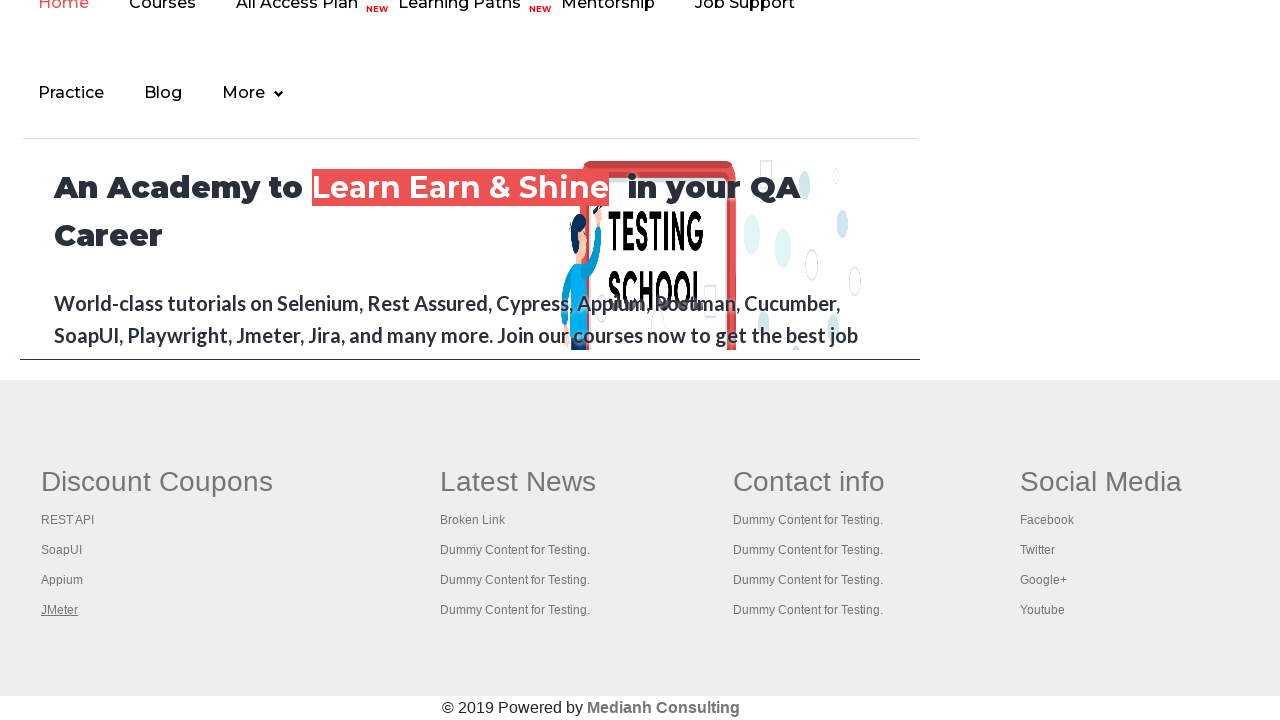

New tab opened successfully
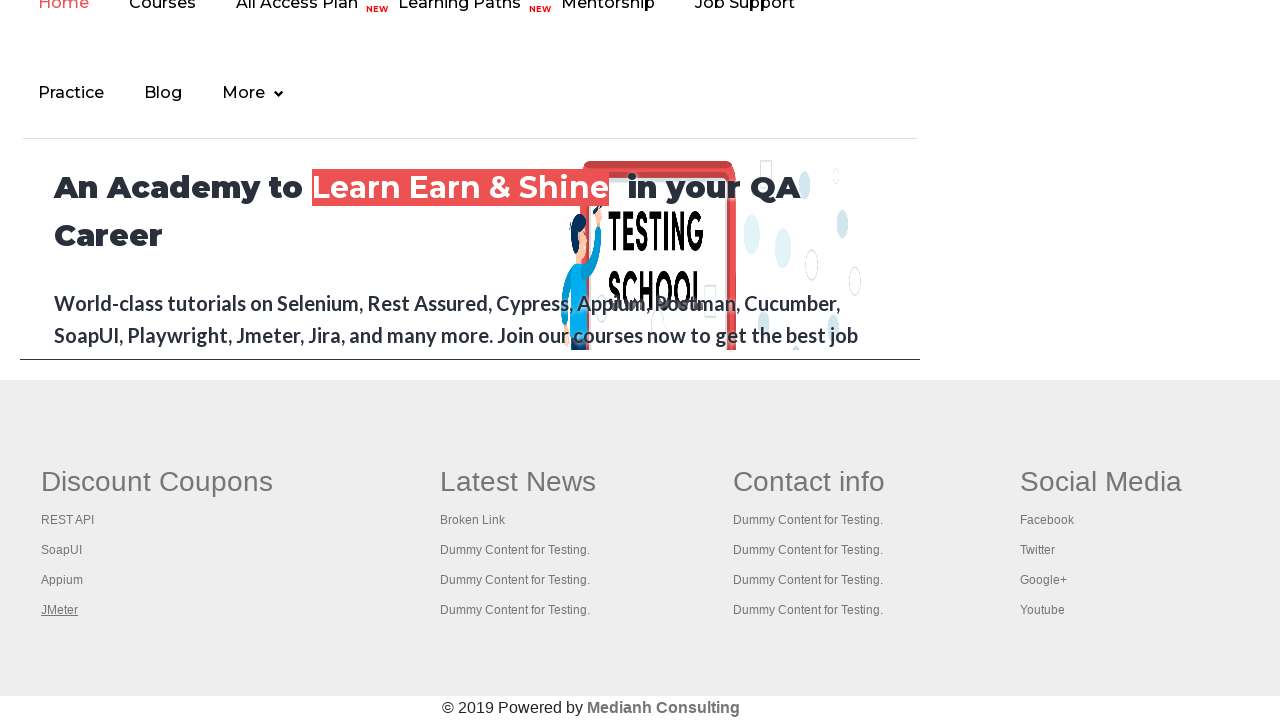

Page 4 title: Apache JMeter - Apache JMeter™
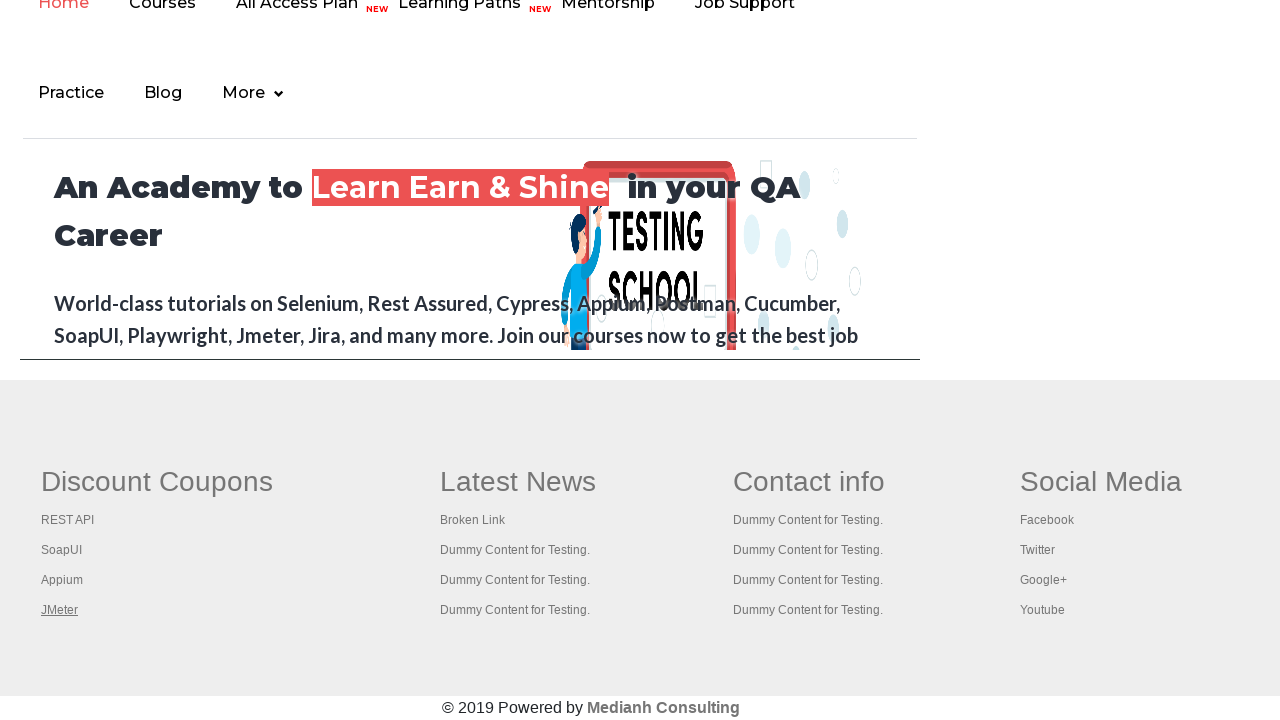

Closed new tab for page 4
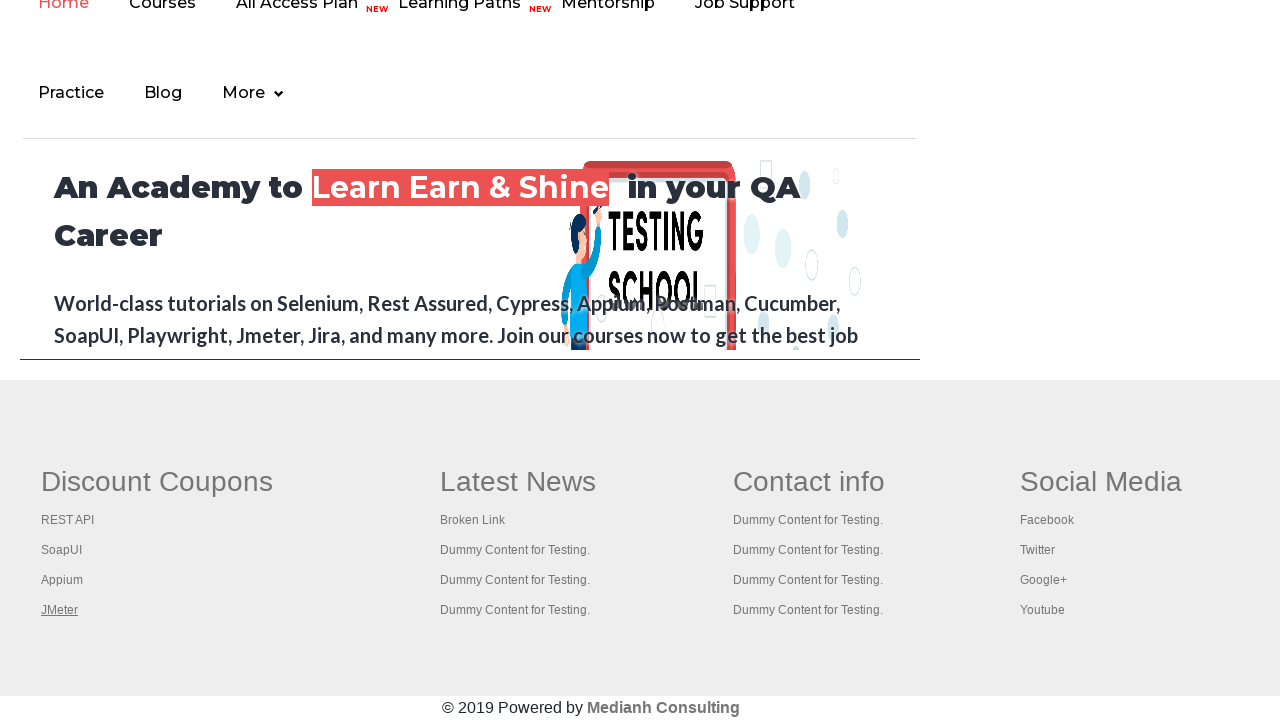

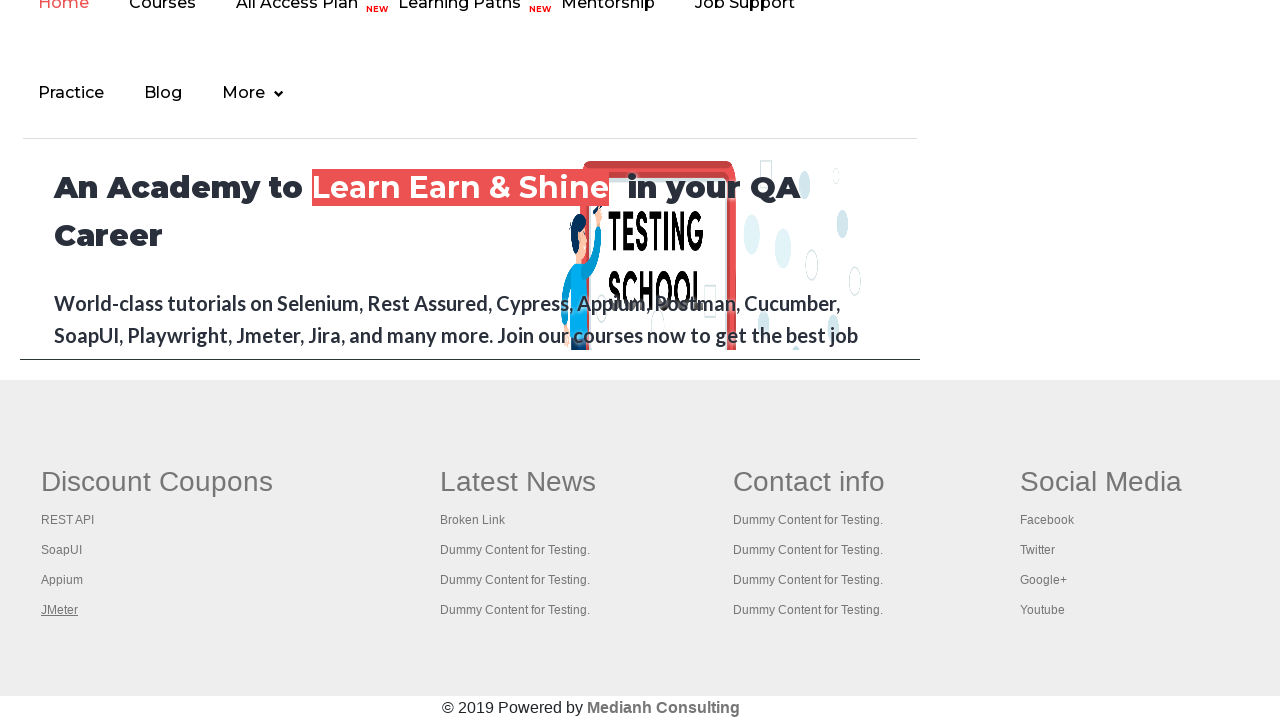